Tests checkbox functionality by verifying initial states, clicking to toggle checkboxes, and verifying the state changes - checkbox 1 starts unchecked and gets checked, checkbox 2 starts checked and gets unchecked.

Starting URL: http://the-internet.herokuapp.com/checkboxes

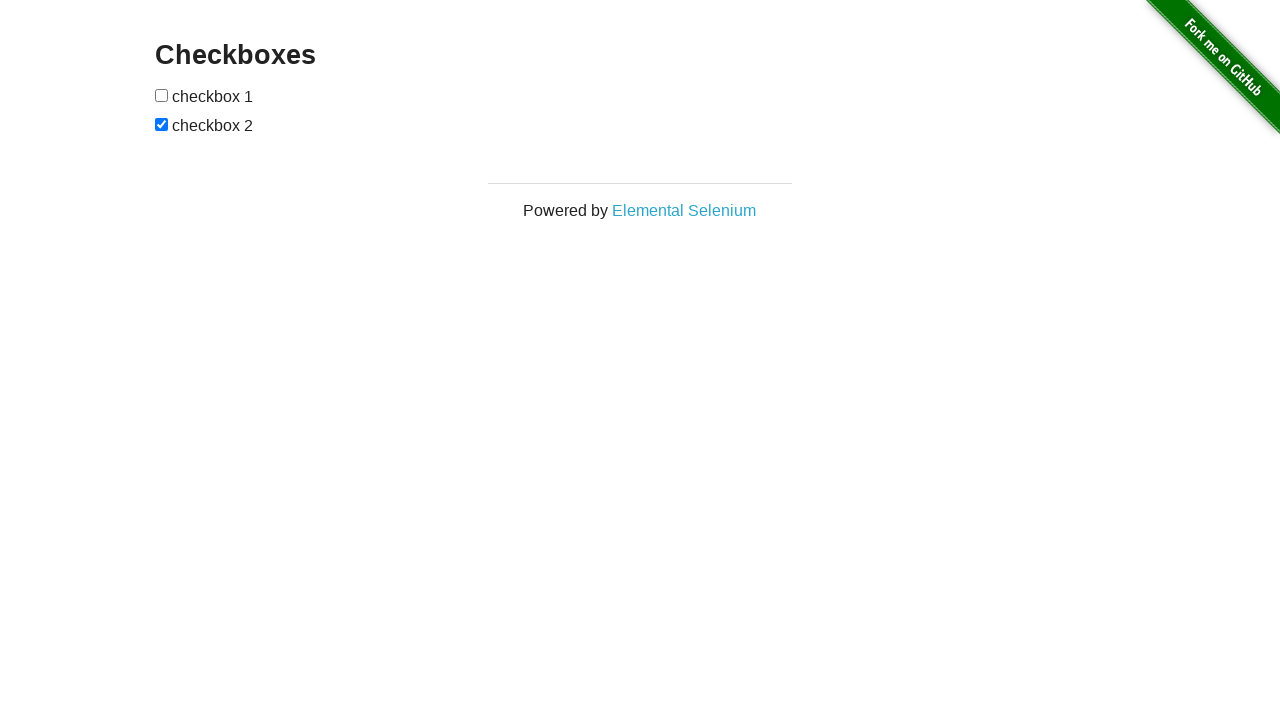

Located first checkbox element
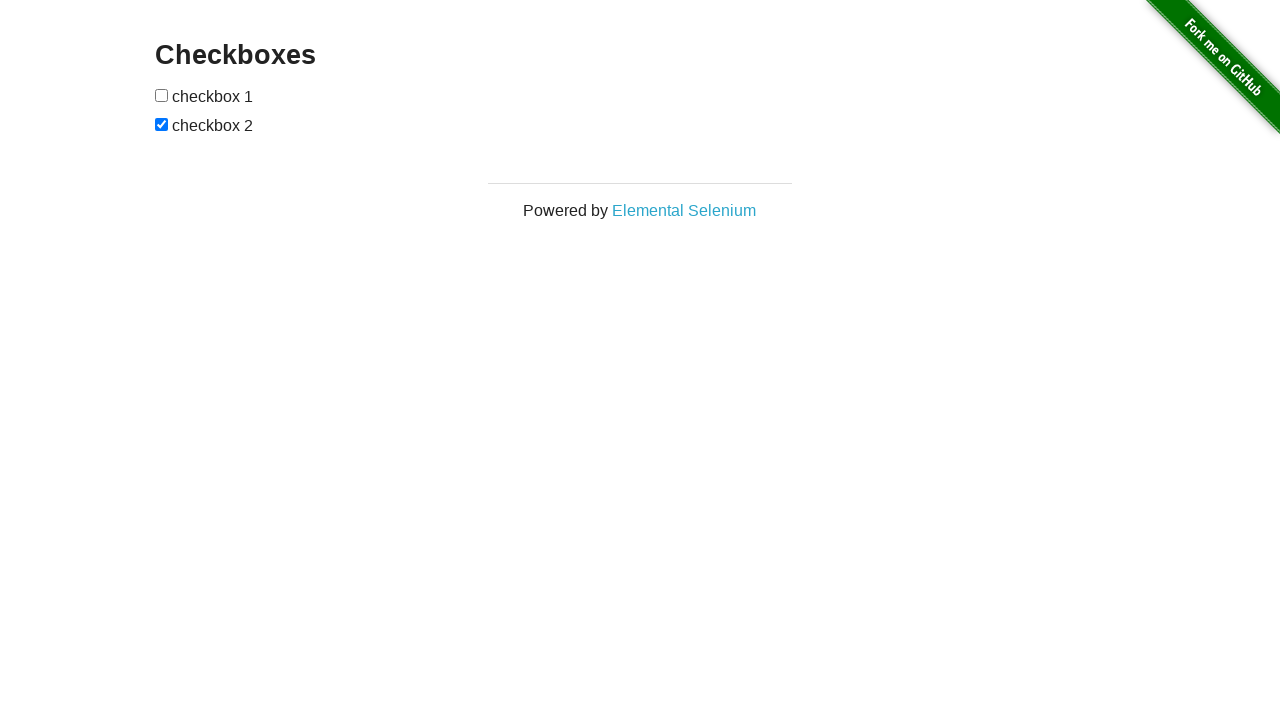

Verified checkbox 1 is unchecked initially
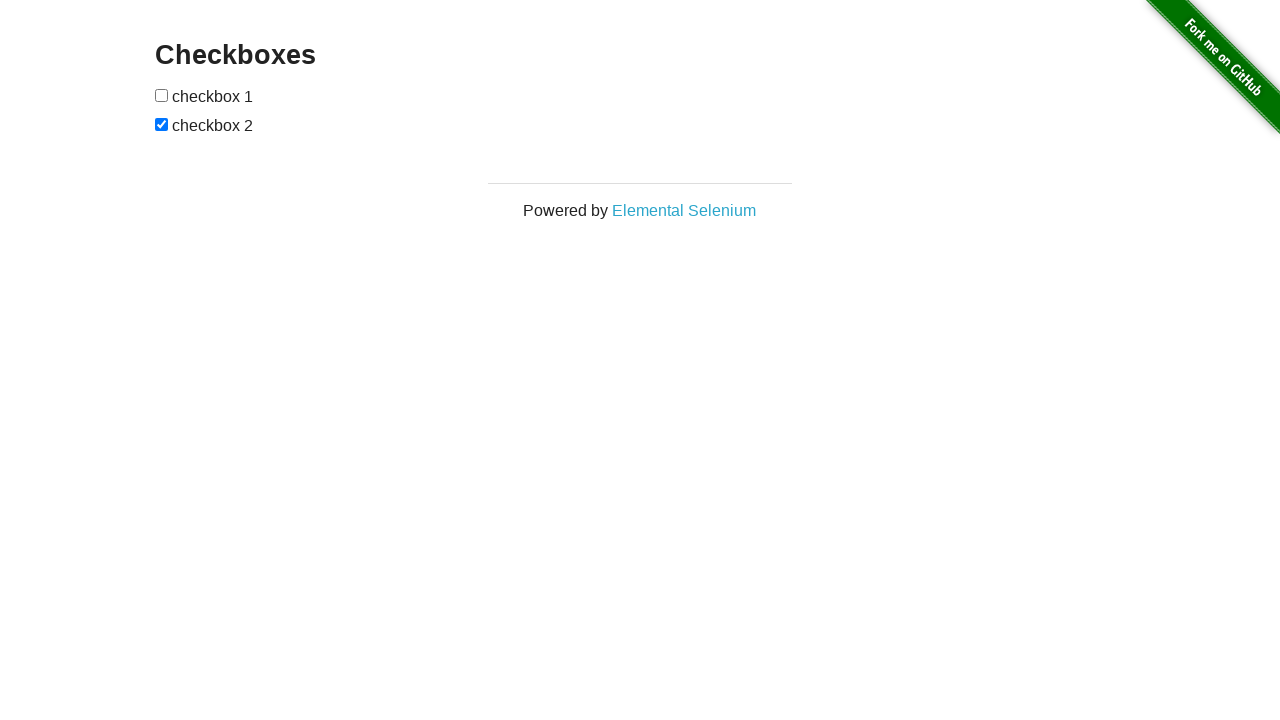

Clicked checkbox 1 to toggle it at (162, 95) on xpath=//body//input[1]
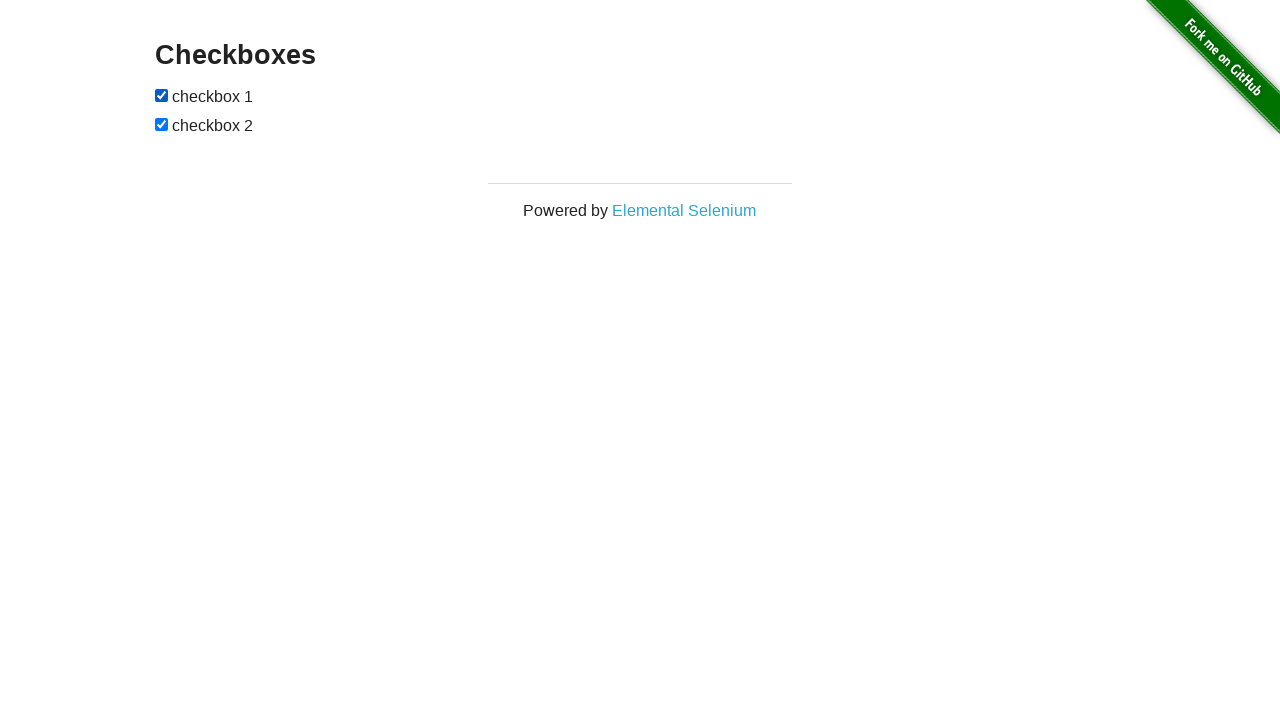

Verified checkbox 1 is now checked
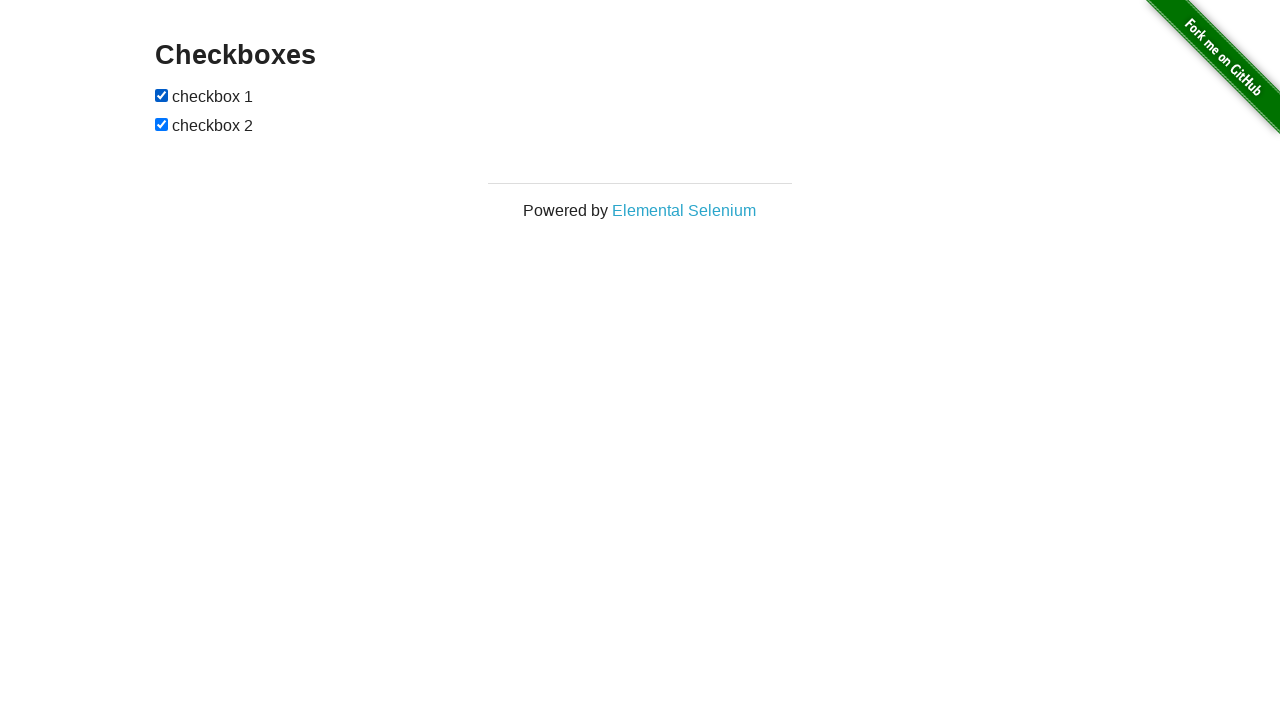

Located second checkbox element
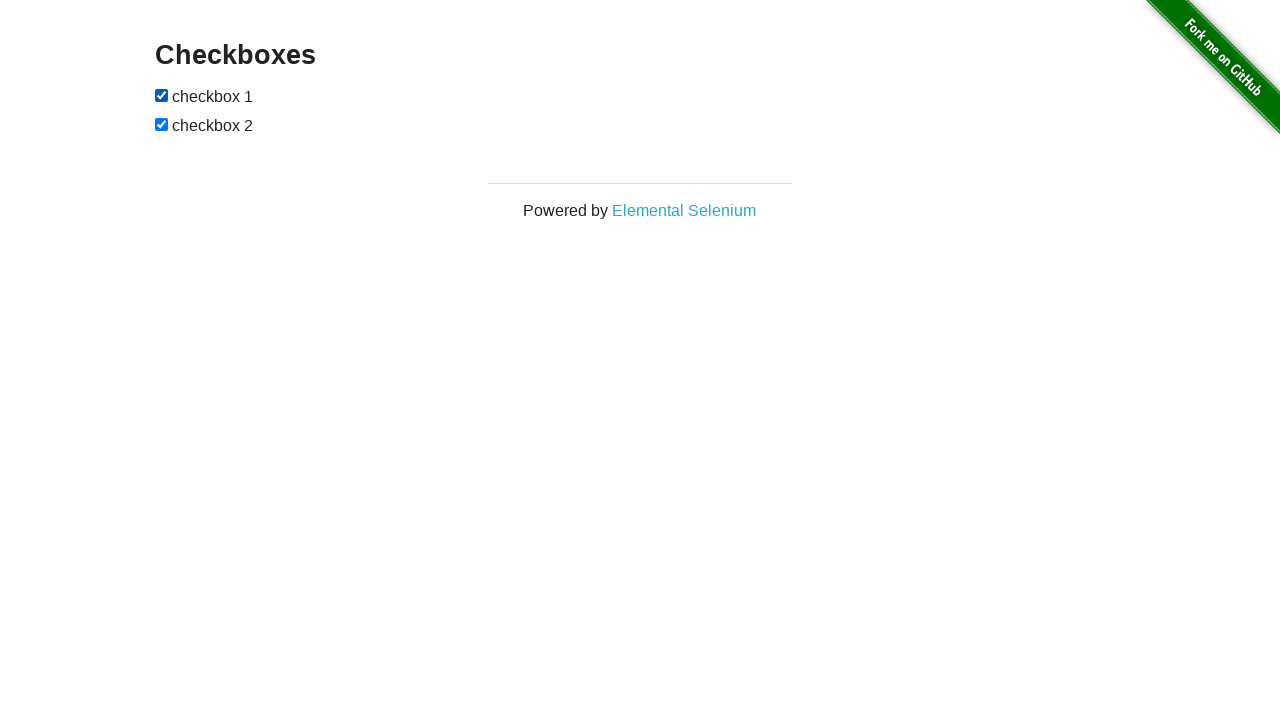

Verified checkbox 2 is checked by default
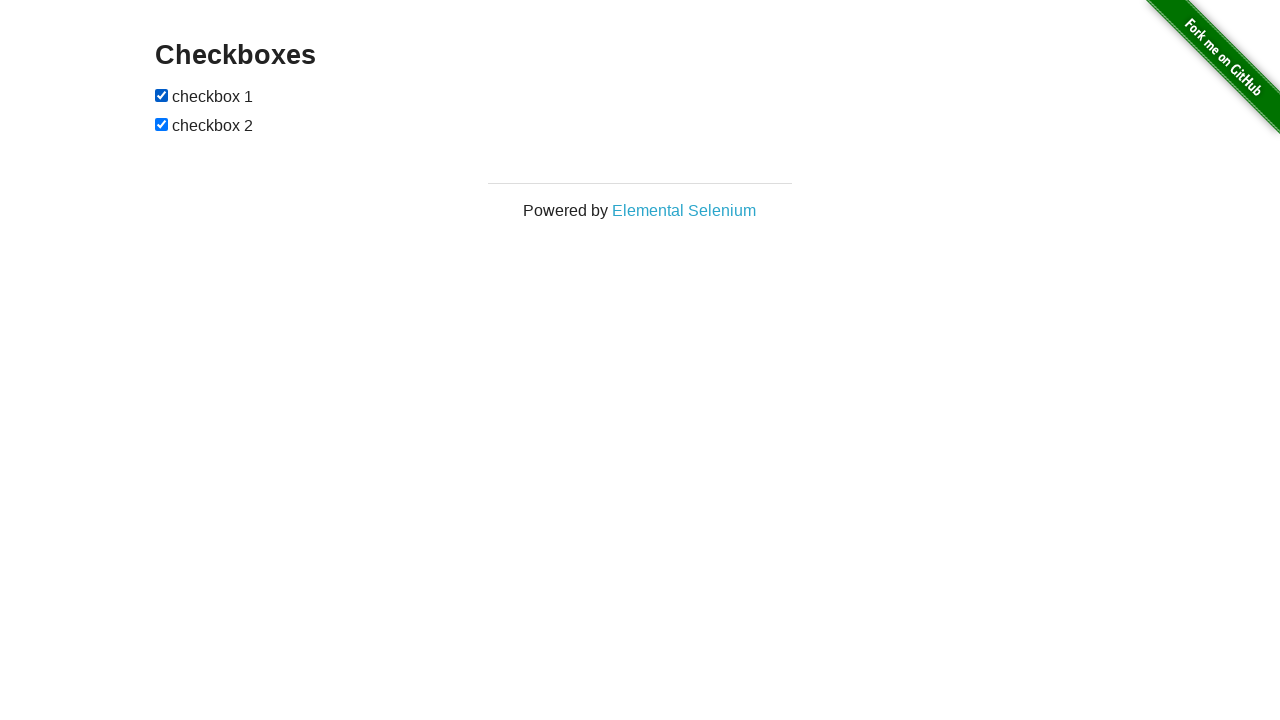

Clicked checkbox 2 to toggle it at (162, 124) on xpath=//body//input[2]
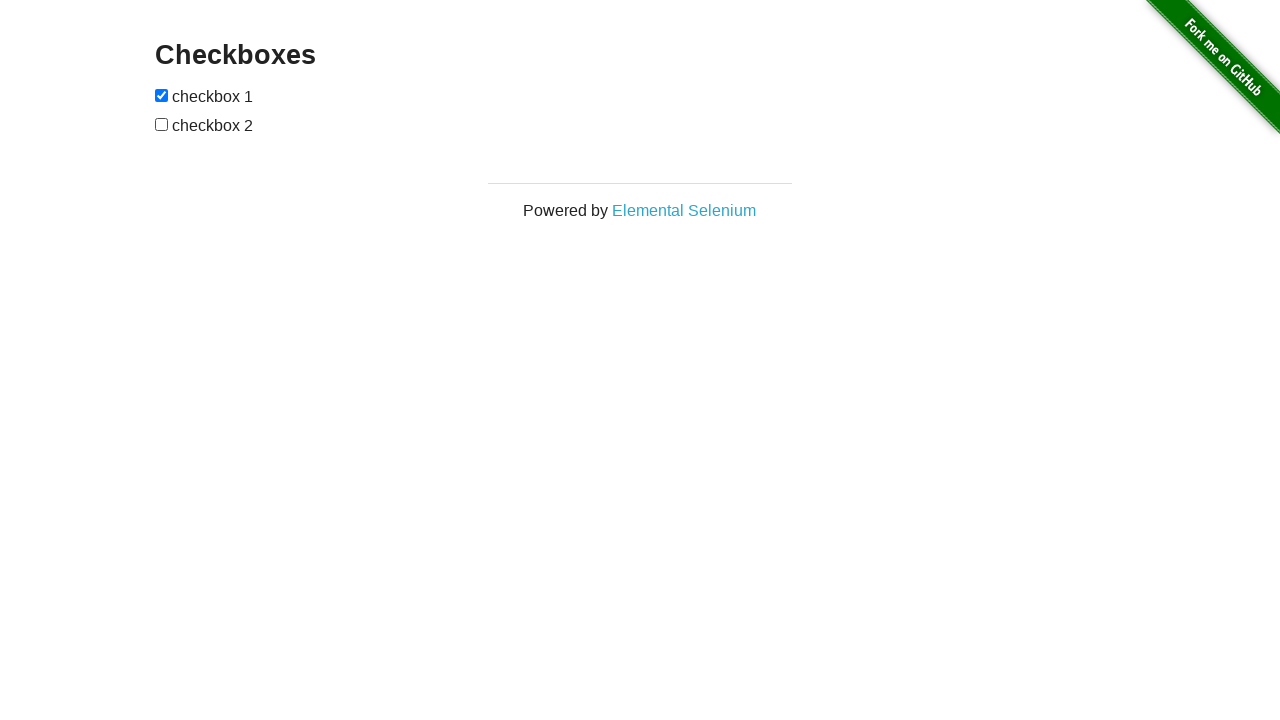

Verified checkbox 2 is now unchecked
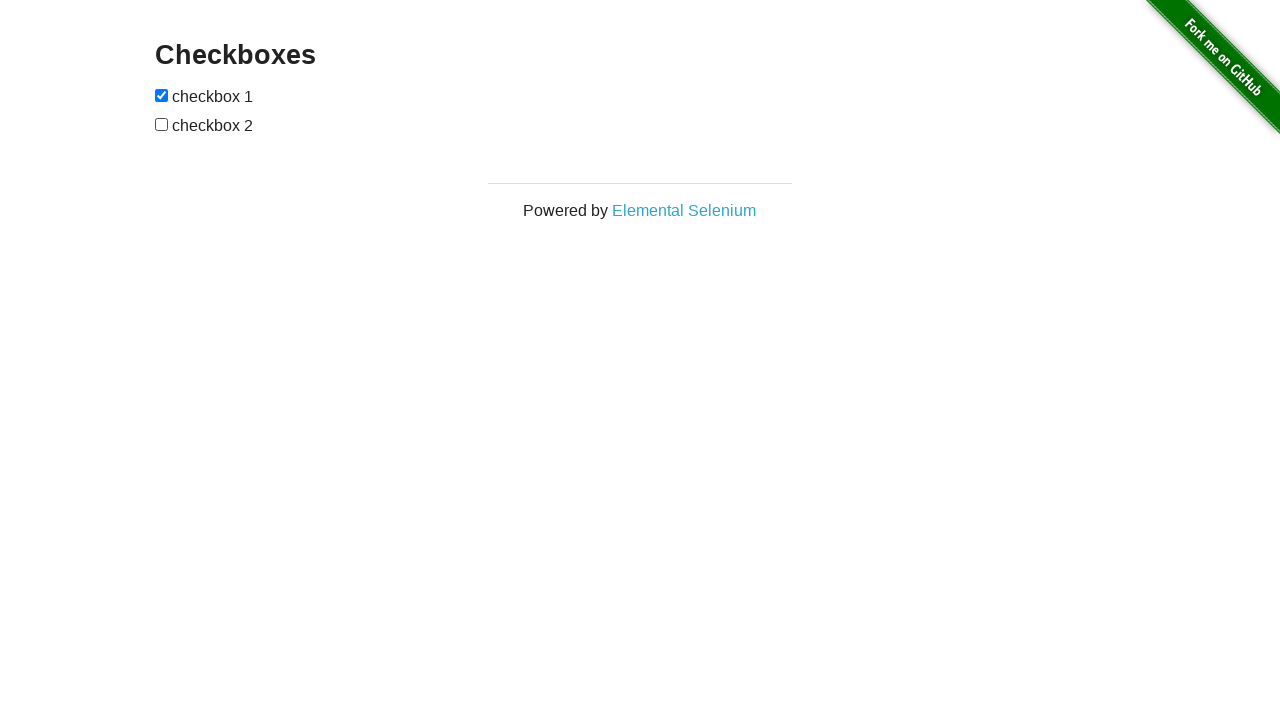

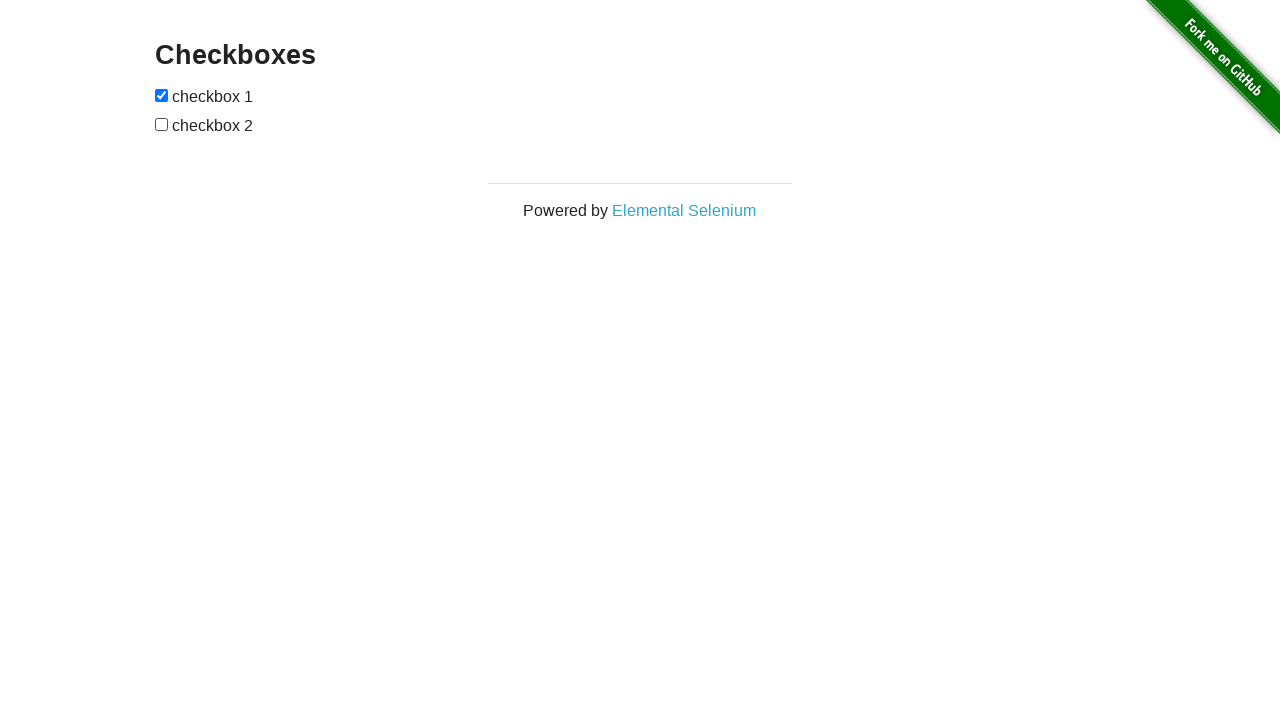